Tests form interaction on a practice automation site by filling a name field, clicking a Sunday radio button, and selecting a checkbox using JavaScript executor methods

Starting URL: https://testautomationpractice.blogspot.com/

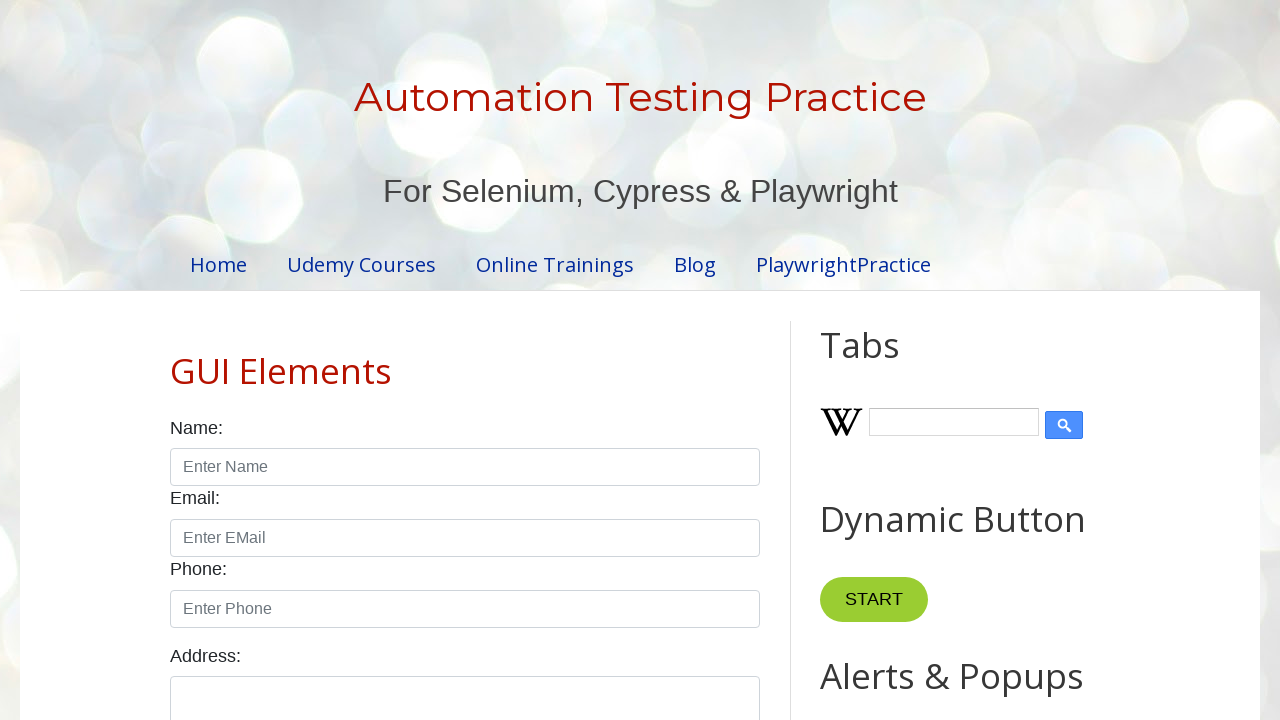

Filled name field with 'Jagu' on #name
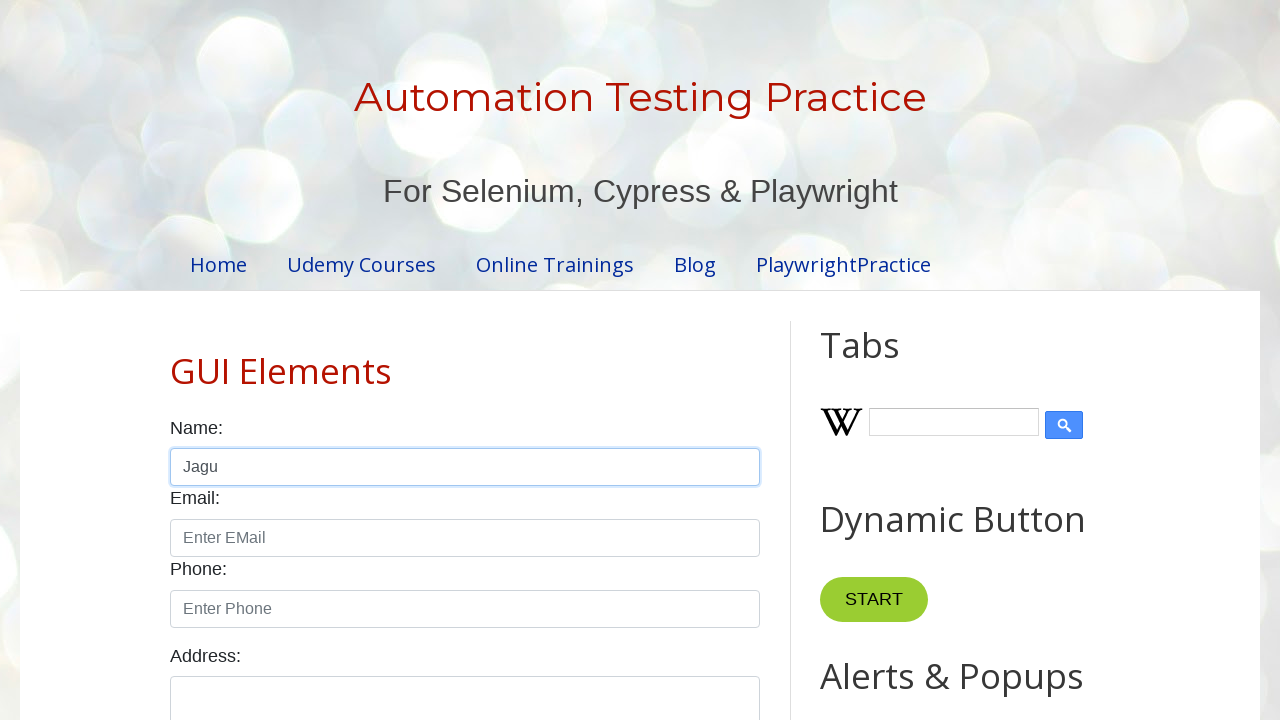

Clicked Sunday radio button at (176, 360) on input#sunday
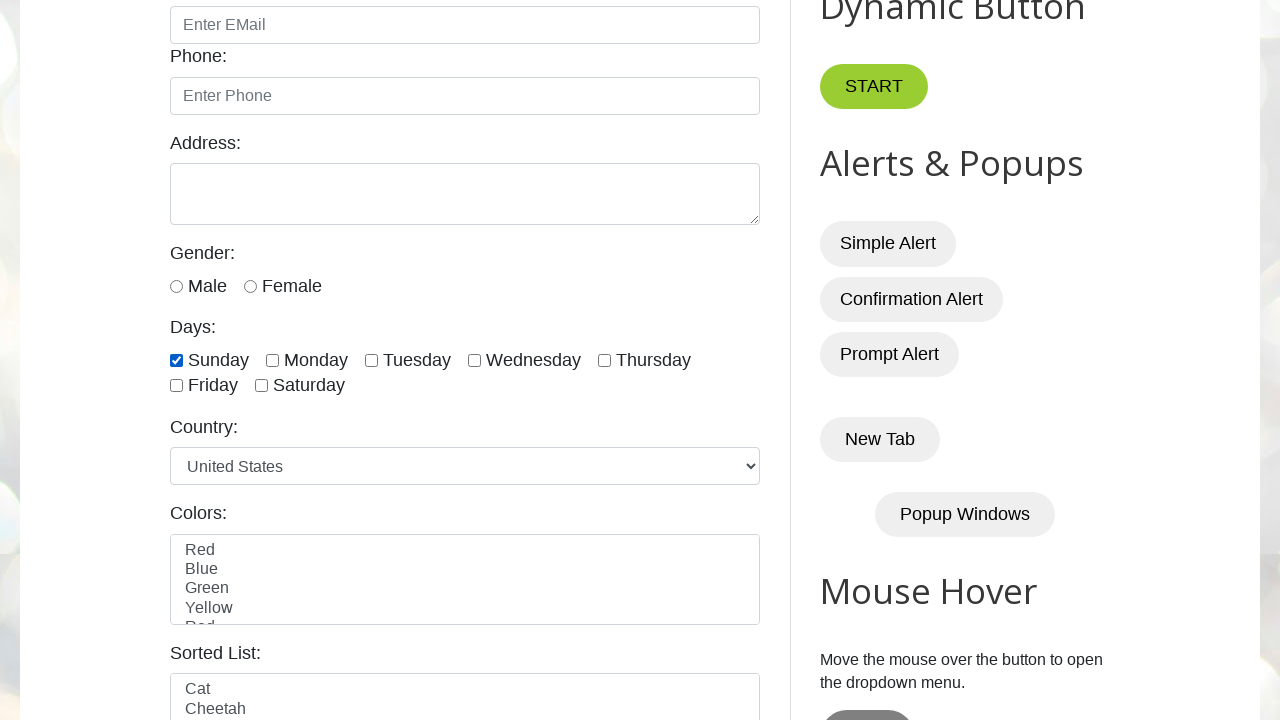

Clicked the 8th checkbox at (651, 361) on (//input[@type='checkbox'])[8]
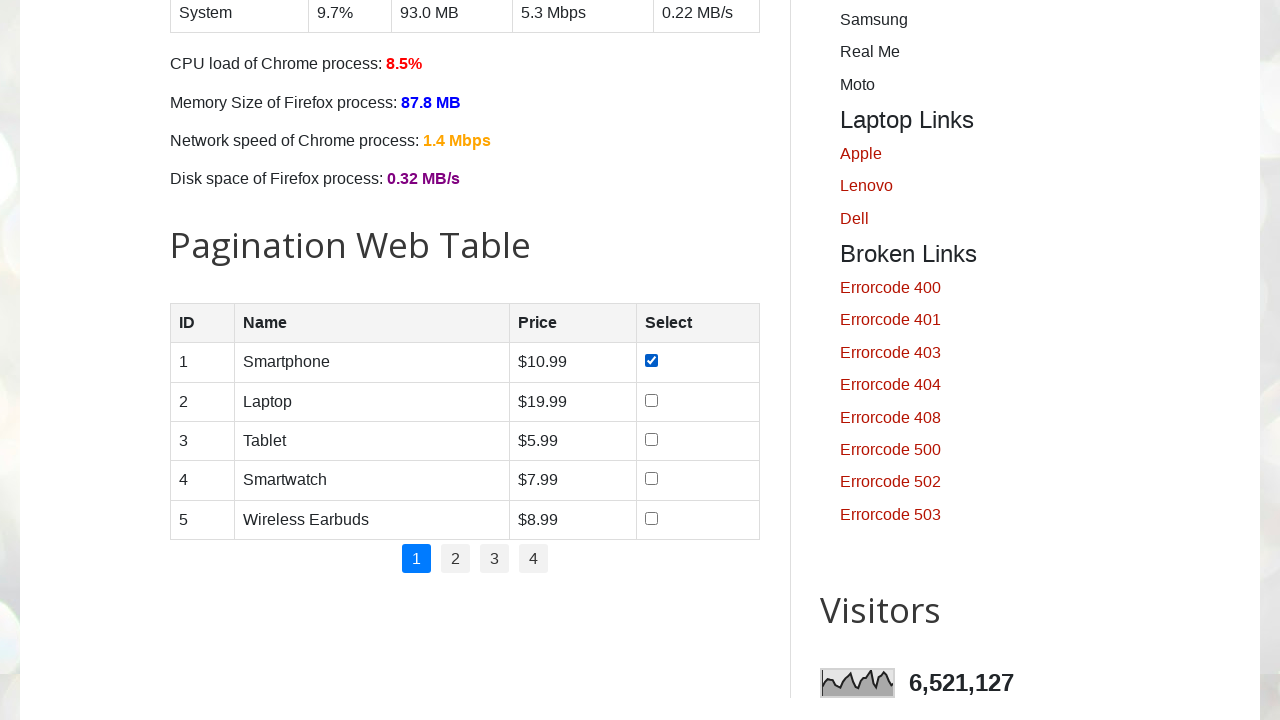

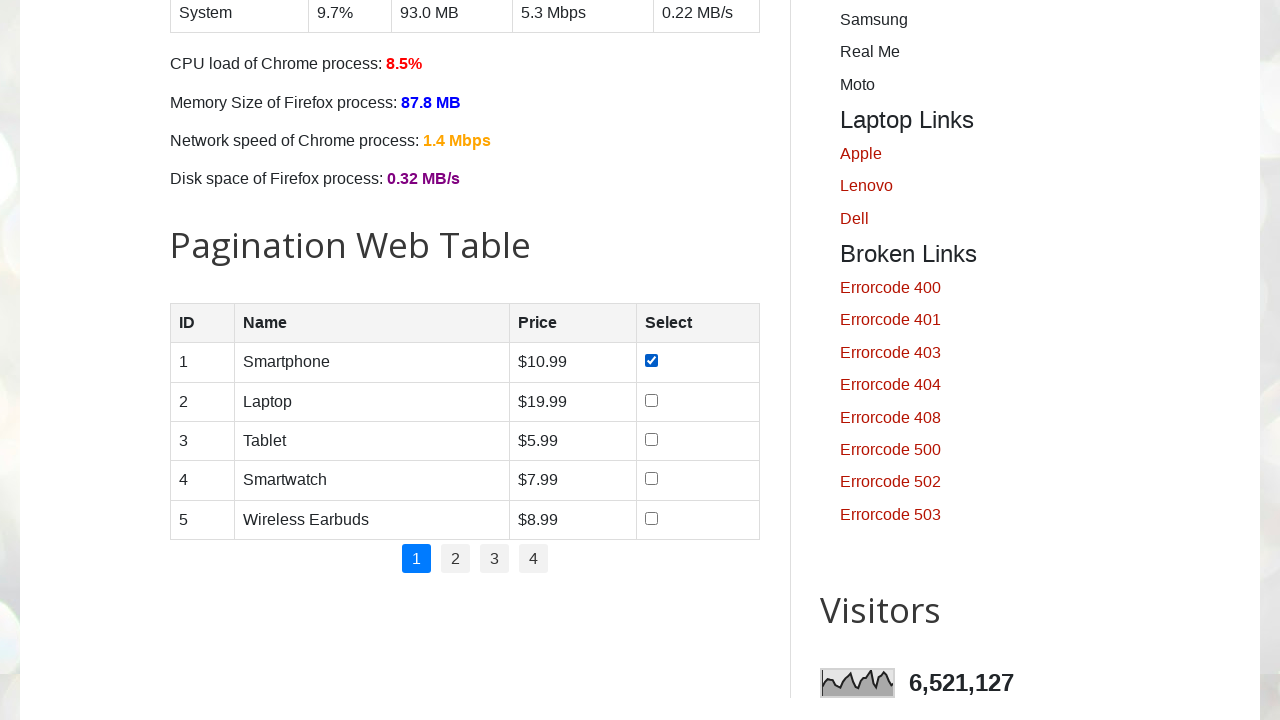